Tests right-click context menu functionality on a specific element

Starting URL: https://swisnl.github.io/jQuery-contextMenu/demo.html

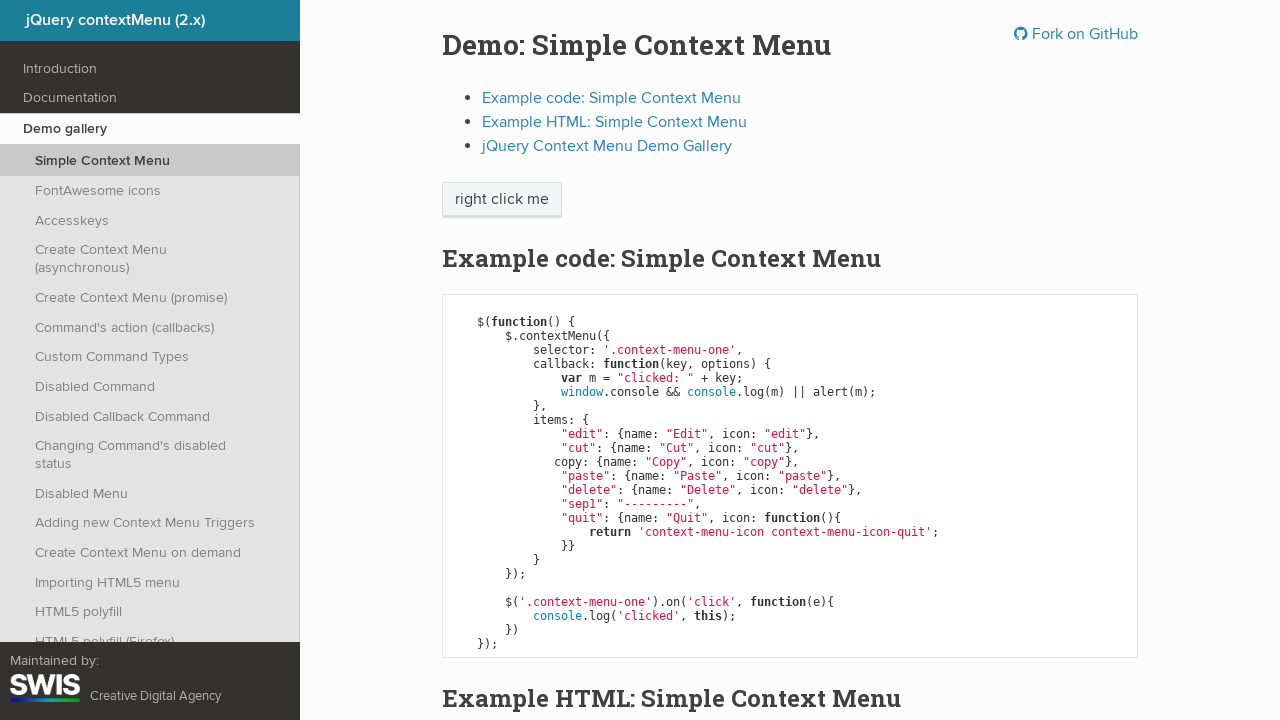

Located the 'right click me' element
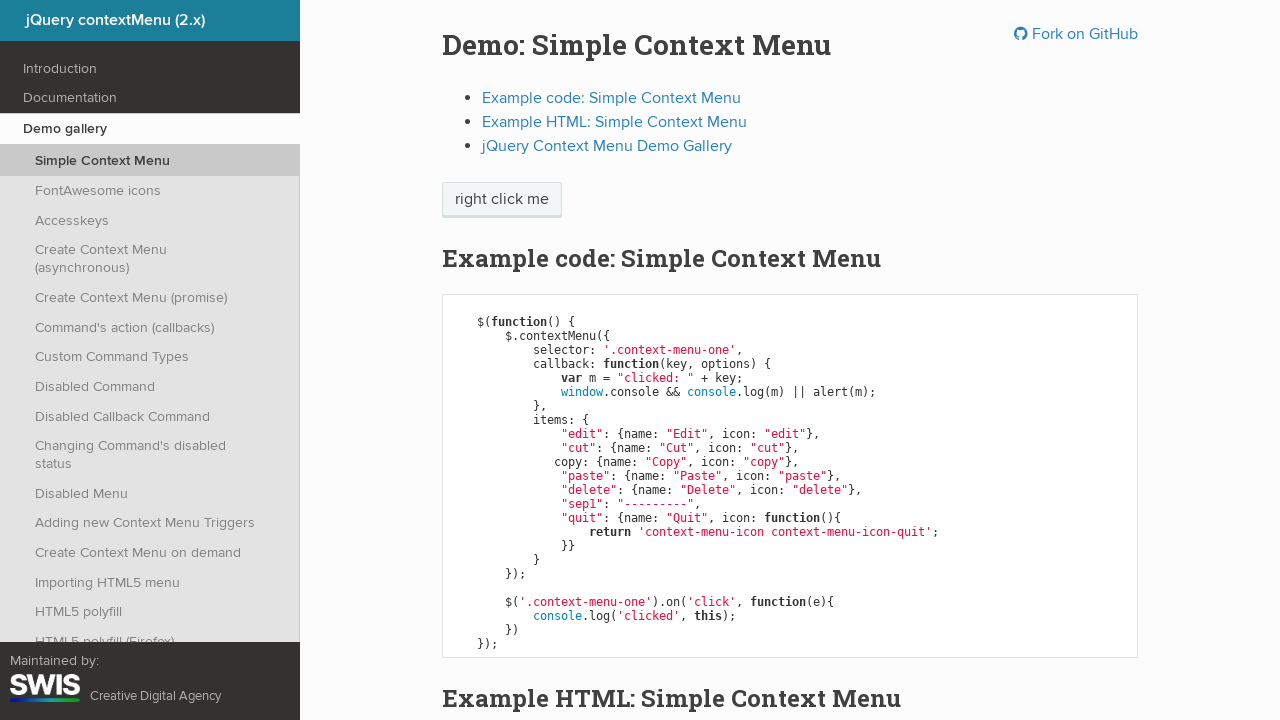

Right-clicked on the 'right click me' element to open context menu at (502, 200) on xpath=//span[text()='right click me']
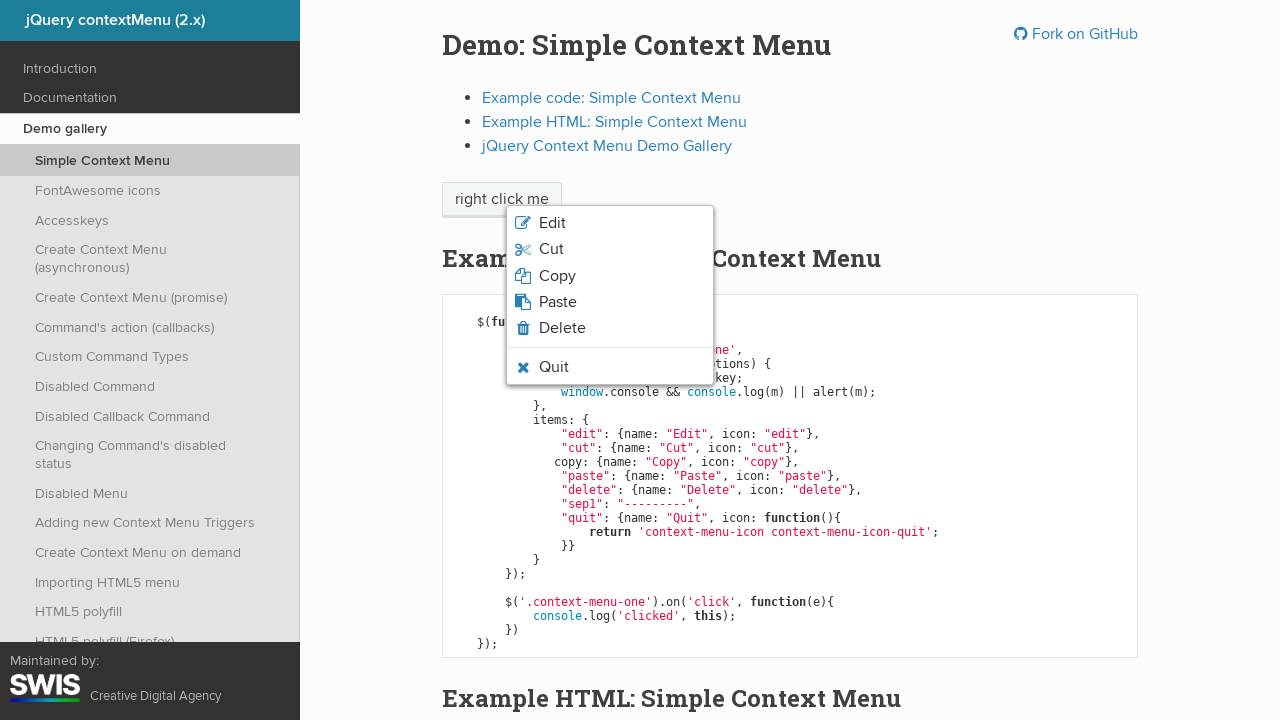

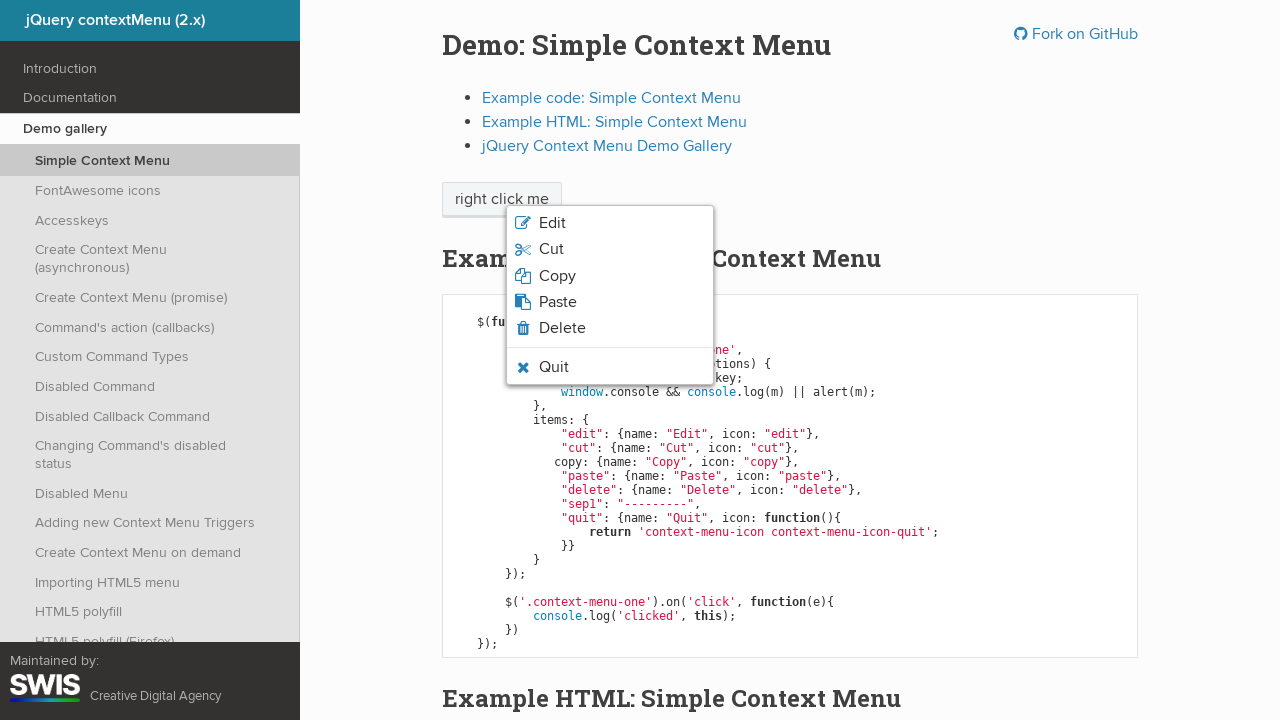